Tests drag and drop functionality on the jQuery UI droppable demo page by dragging an element and dropping it onto a target drop zone within an iframe.

Starting URL: https://jqueryui.com/droppable/

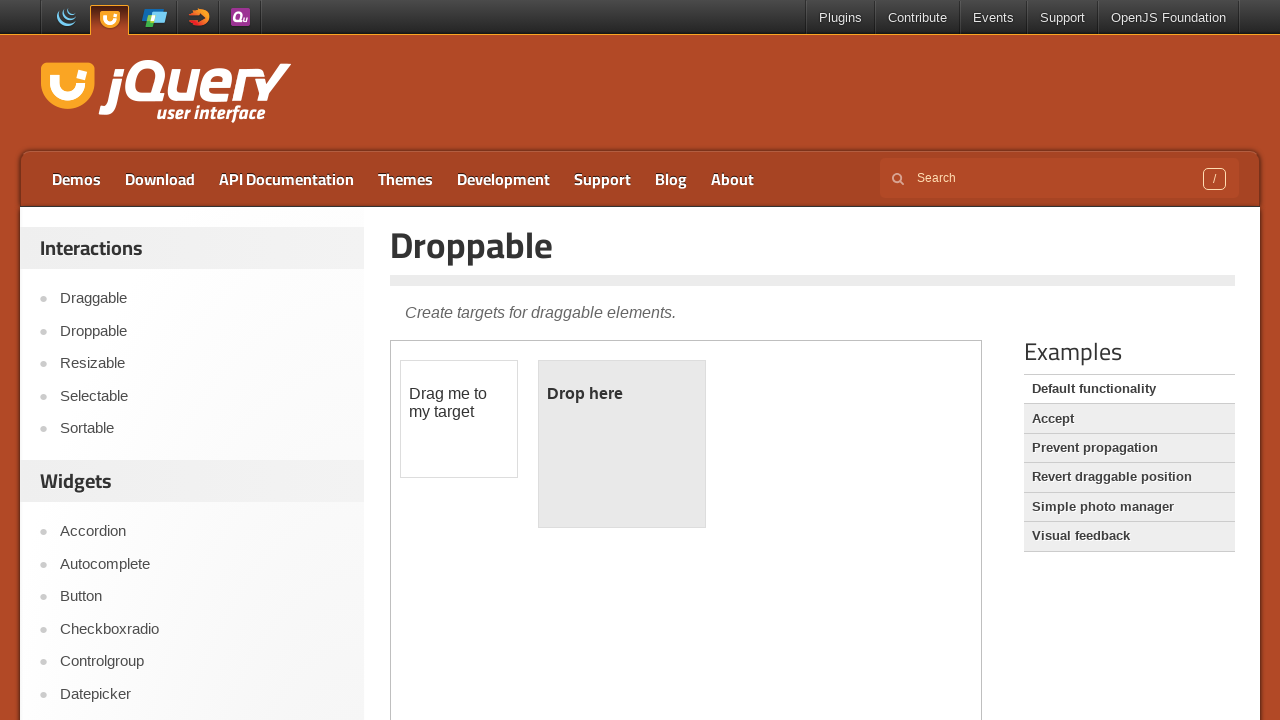

Waited 2 seconds for jQuery UI droppable demo page to load
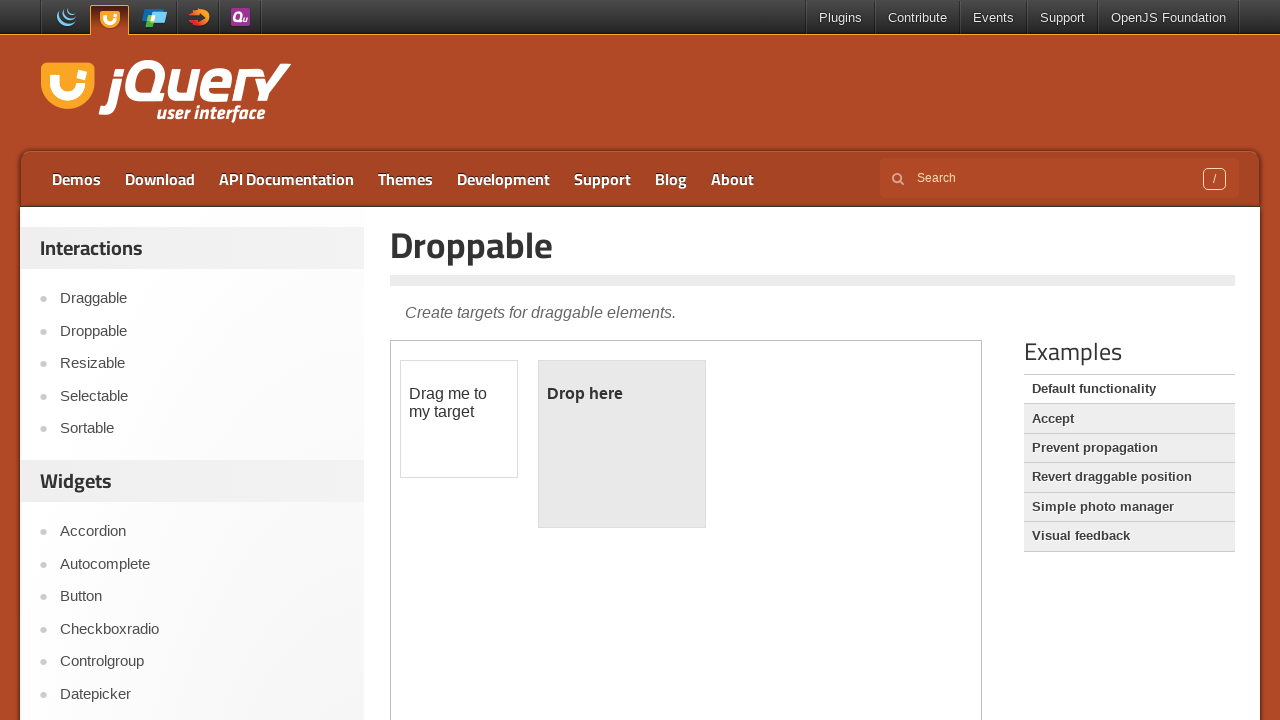

Located and switched to the demo iframe
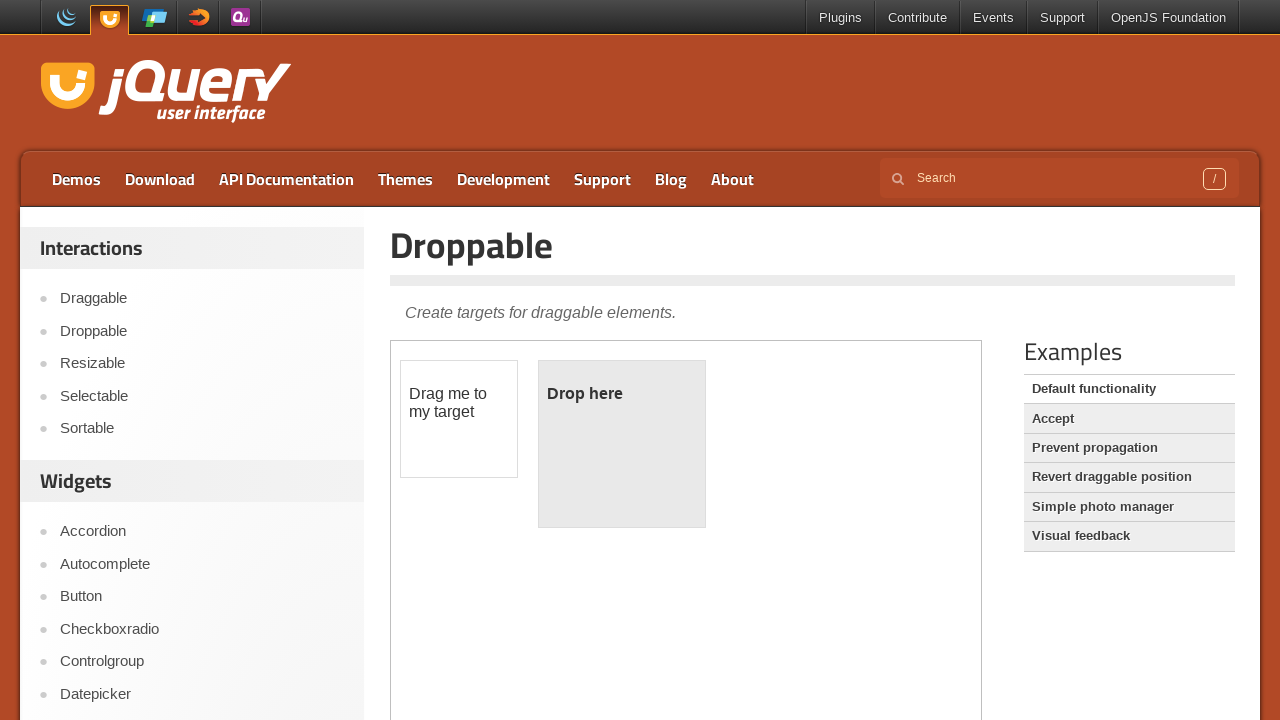

Located the draggable element within the iframe
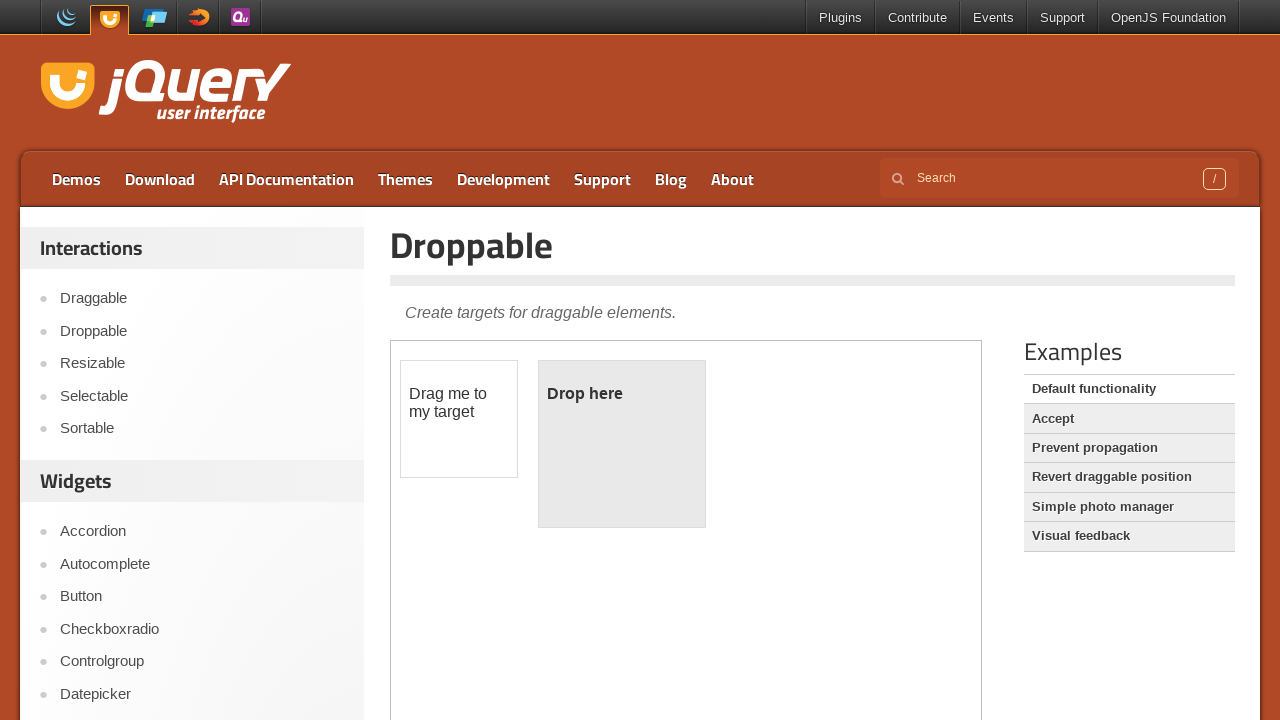

Located the droppable target element within the iframe
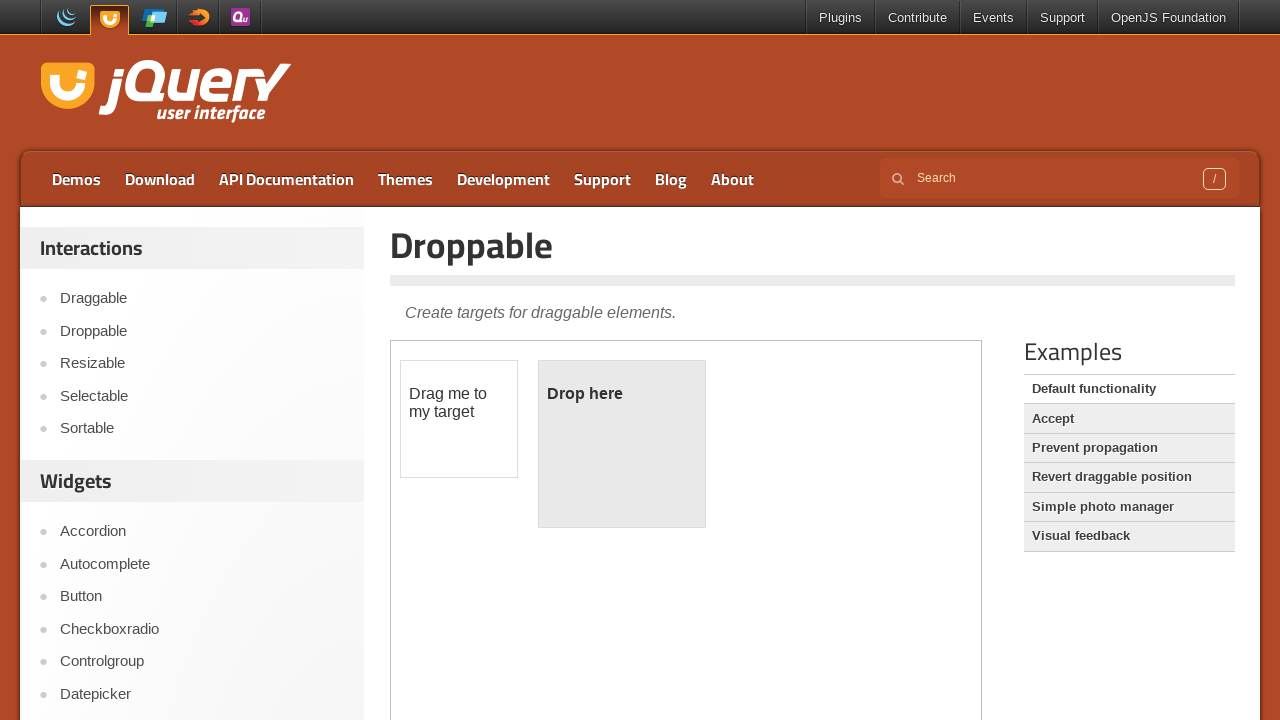

Dragged the draggable element onto the droppable target zone at (622, 444)
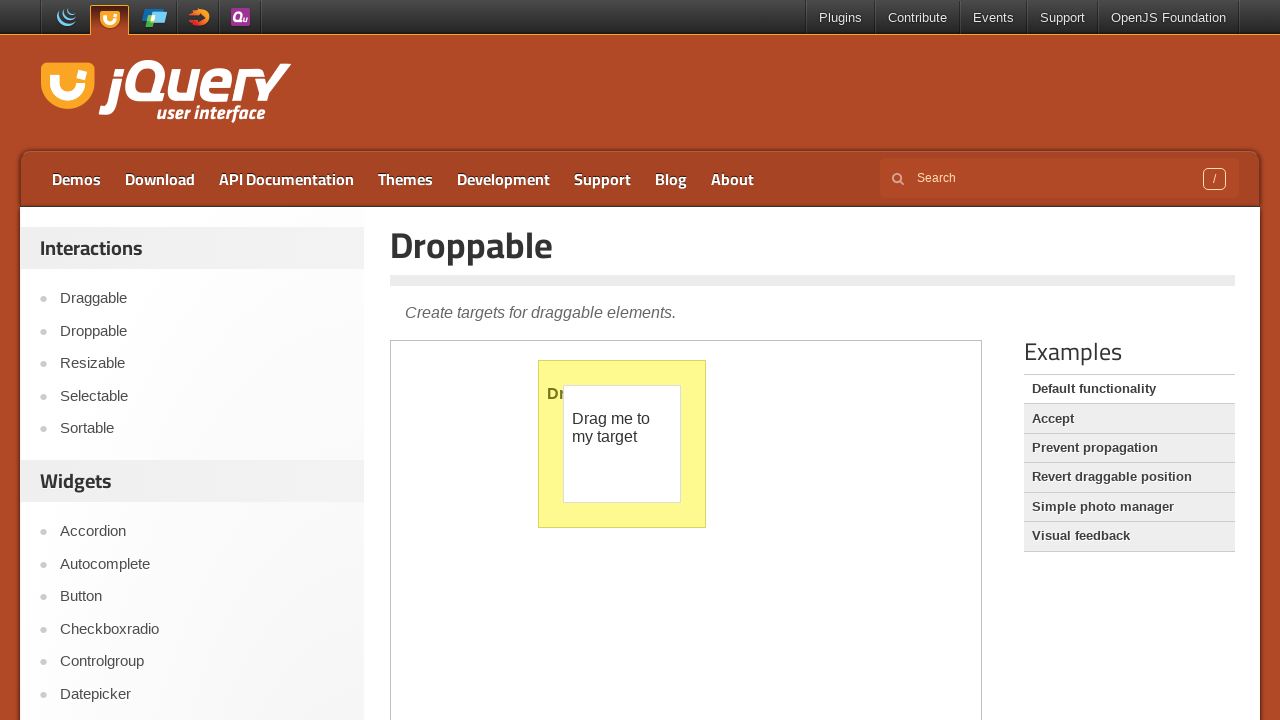

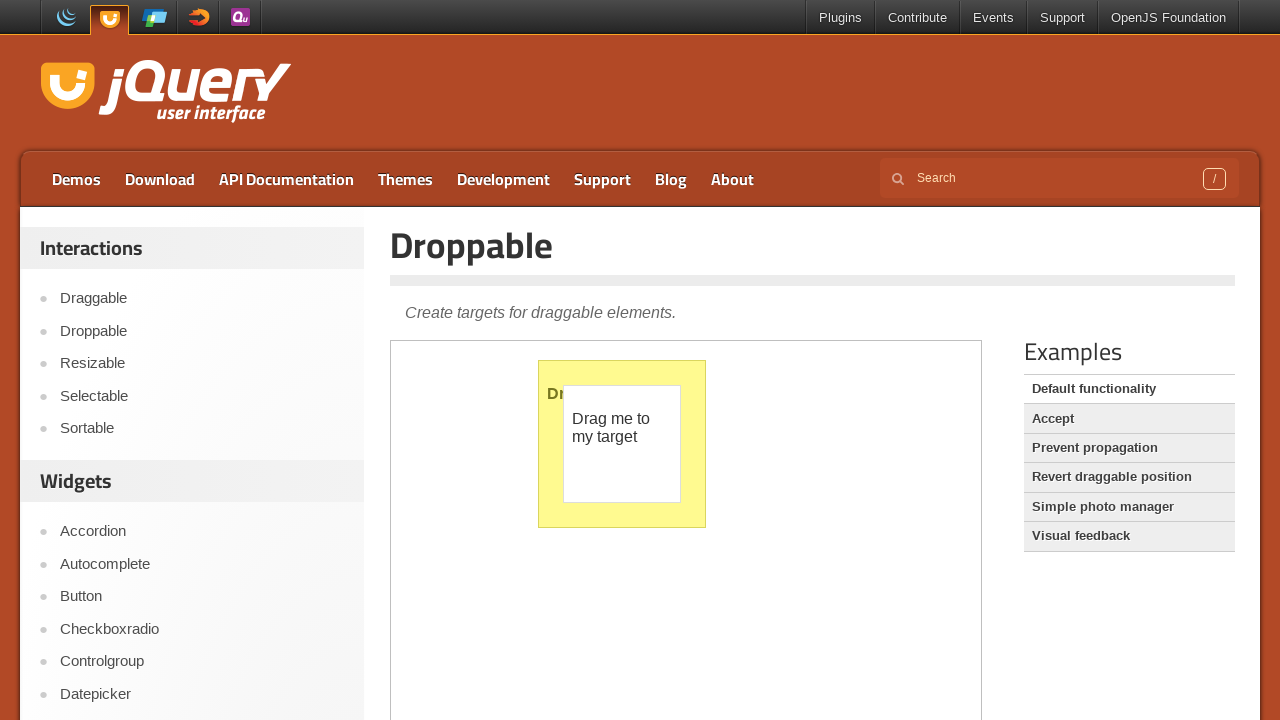